Tests un-marking todo items as complete by unchecking their checkboxes

Starting URL: https://demo.playwright.dev/todomvc

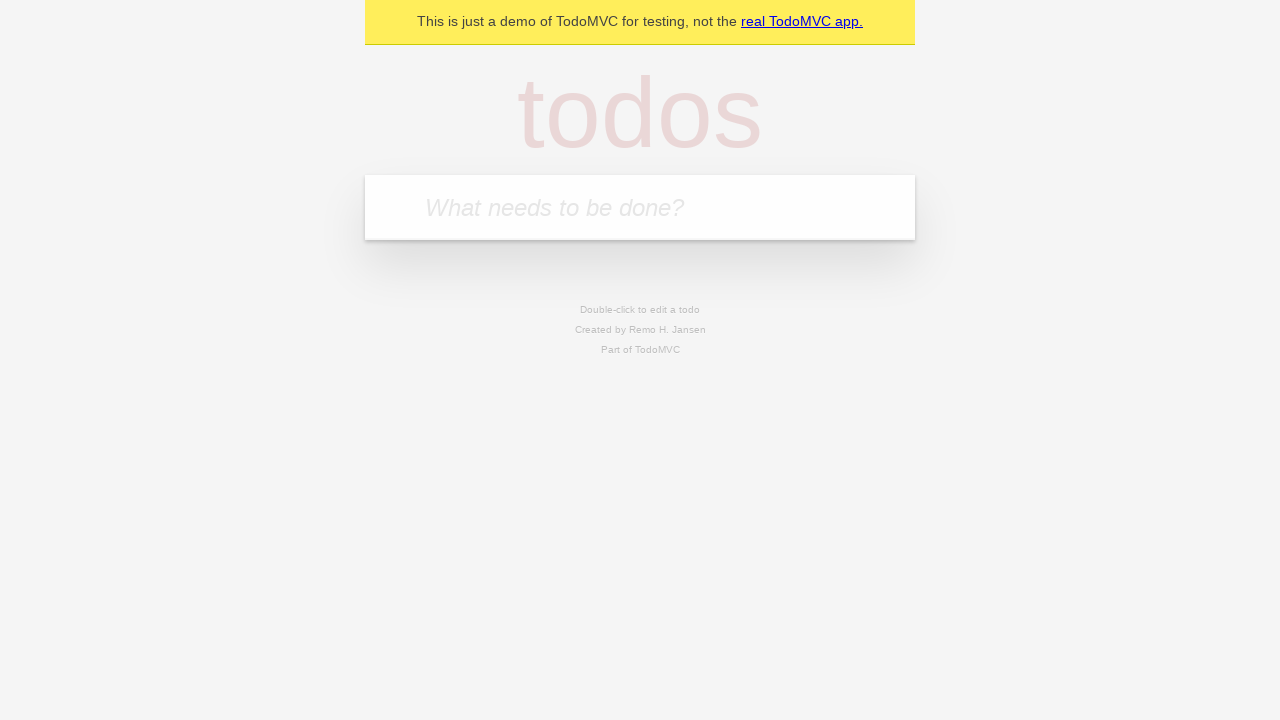

Filled todo input with 'buy some cheese' on internal:attr=[placeholder="What needs to be done?"i]
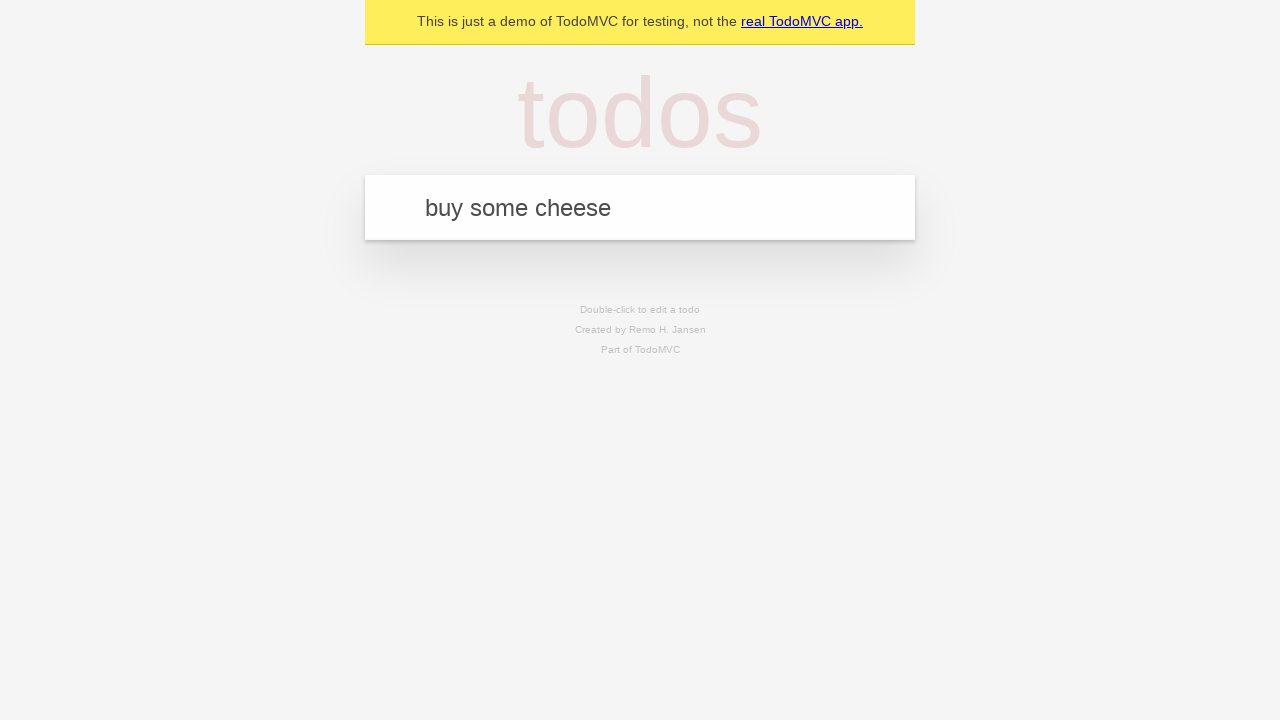

Pressed Enter to create first todo item on internal:attr=[placeholder="What needs to be done?"i]
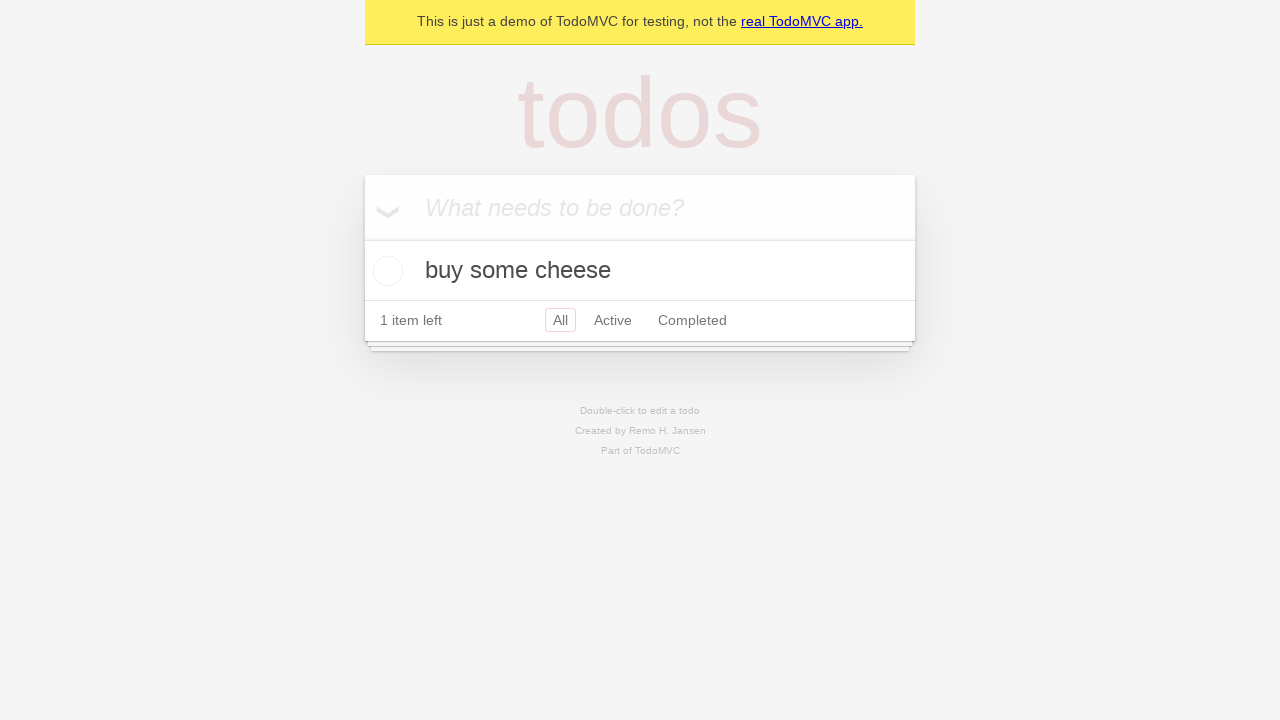

Filled todo input with 'feed the cat' on internal:attr=[placeholder="What needs to be done?"i]
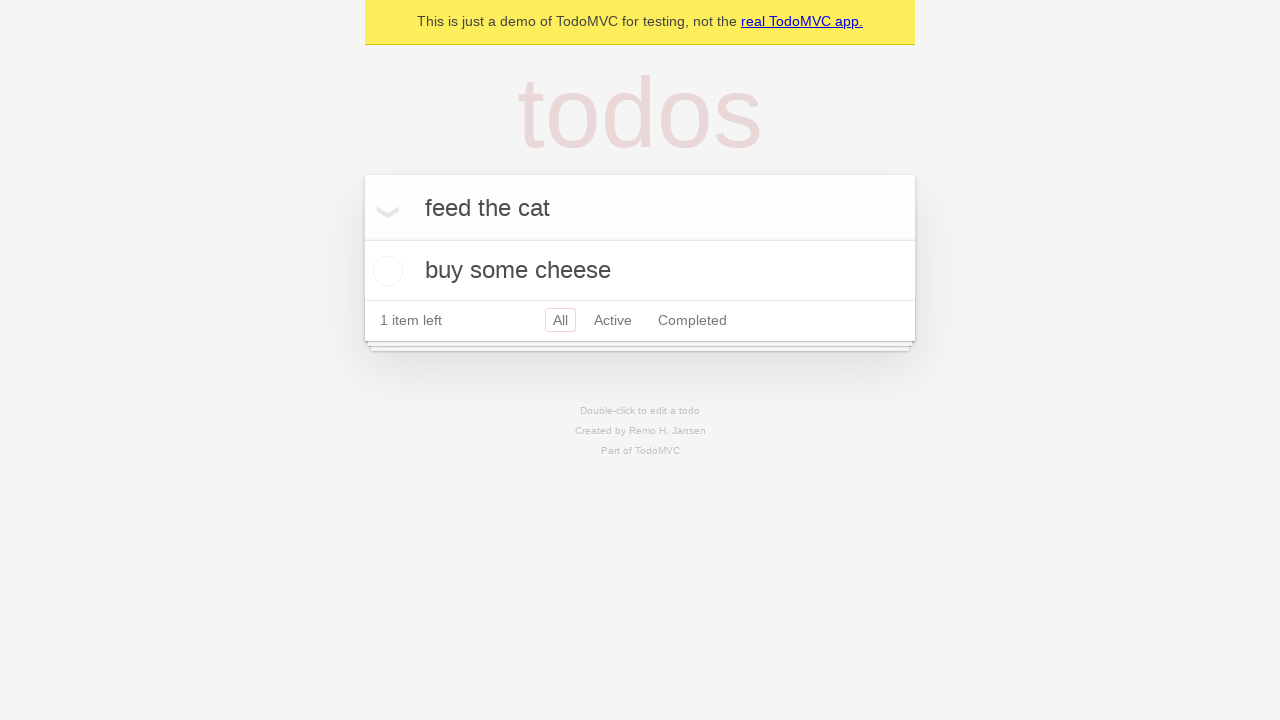

Pressed Enter to create second todo item on internal:attr=[placeholder="What needs to be done?"i]
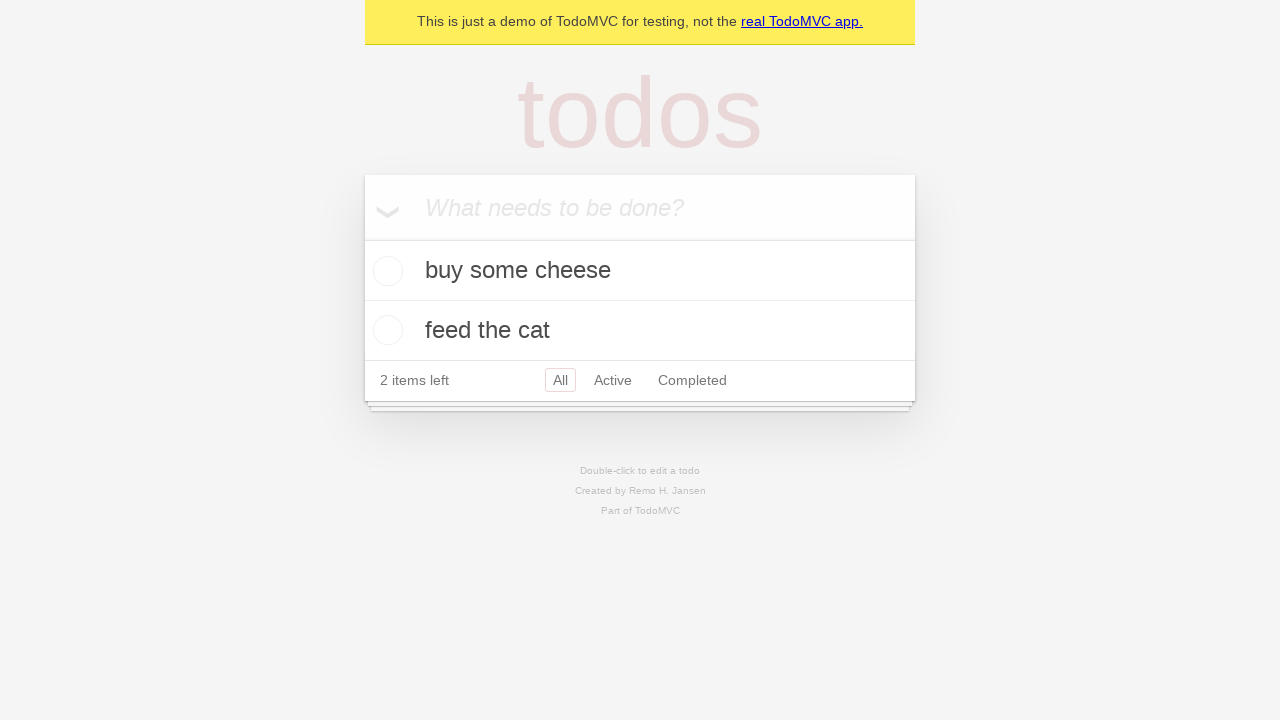

Checked the first todo item checkbox at (385, 271) on internal:testid=[data-testid="todo-item"s] >> nth=0 >> internal:role=checkbox
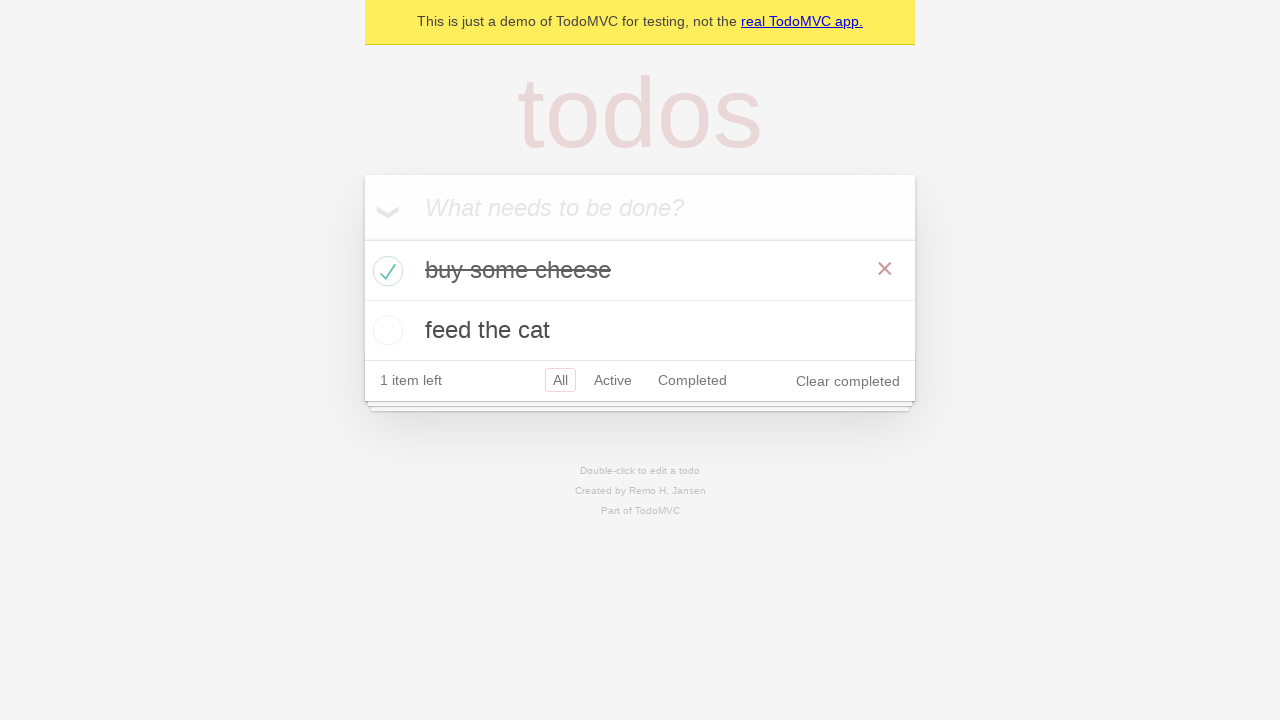

Unchecked the first todo item checkbox to mark it as incomplete at (385, 271) on internal:testid=[data-testid="todo-item"s] >> nth=0 >> internal:role=checkbox
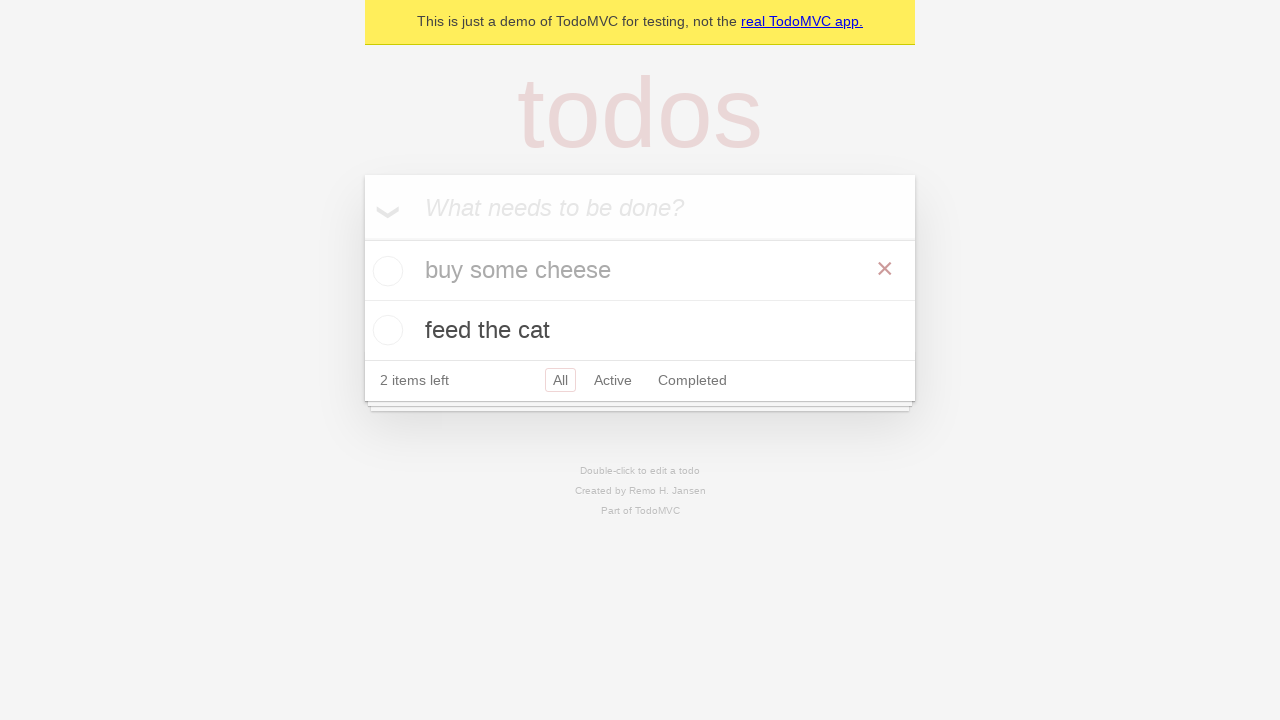

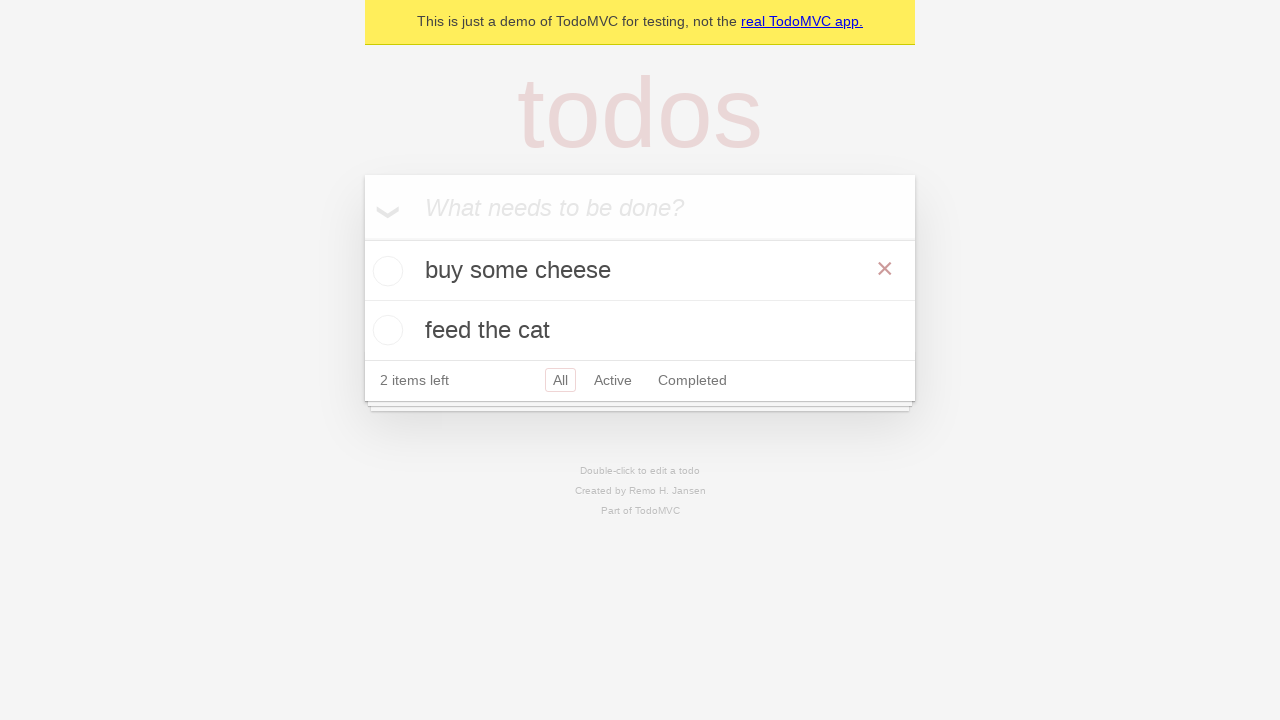